Tests keyboard actions by pressing various keys and verifying the displayed result

Starting URL: https://practice.cydeo.com/key_presses

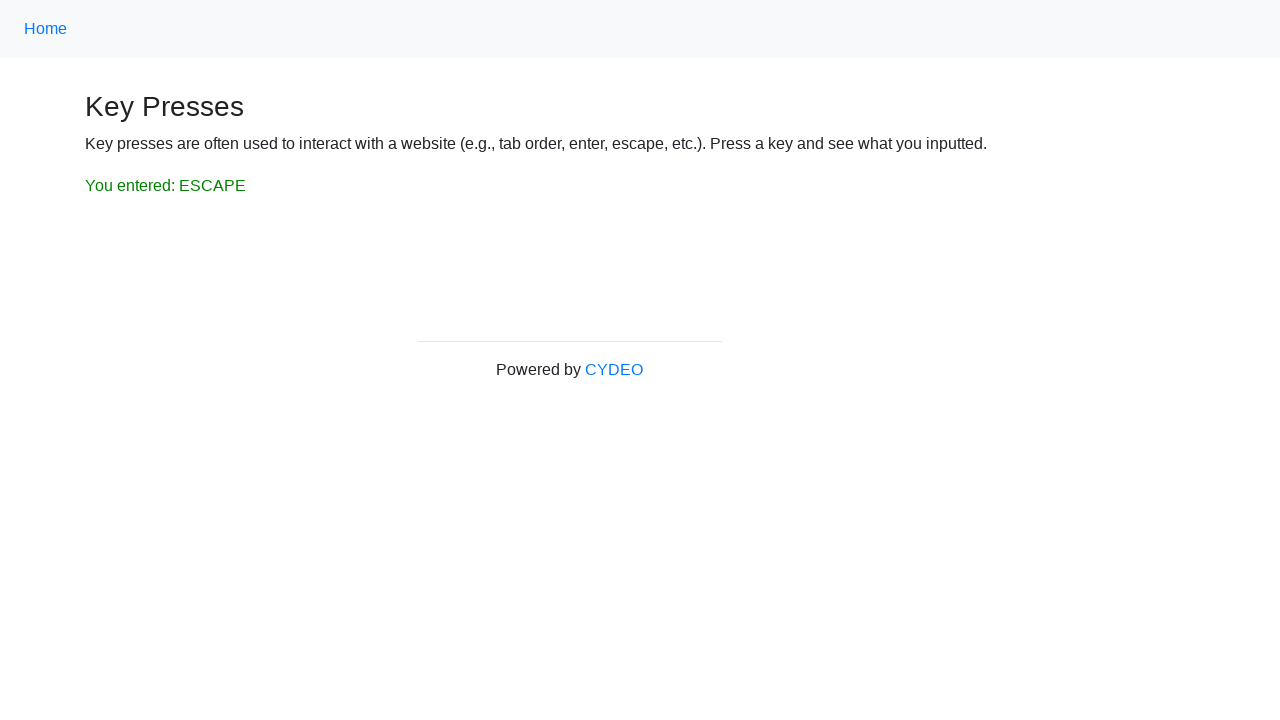

Pressed SPACE key
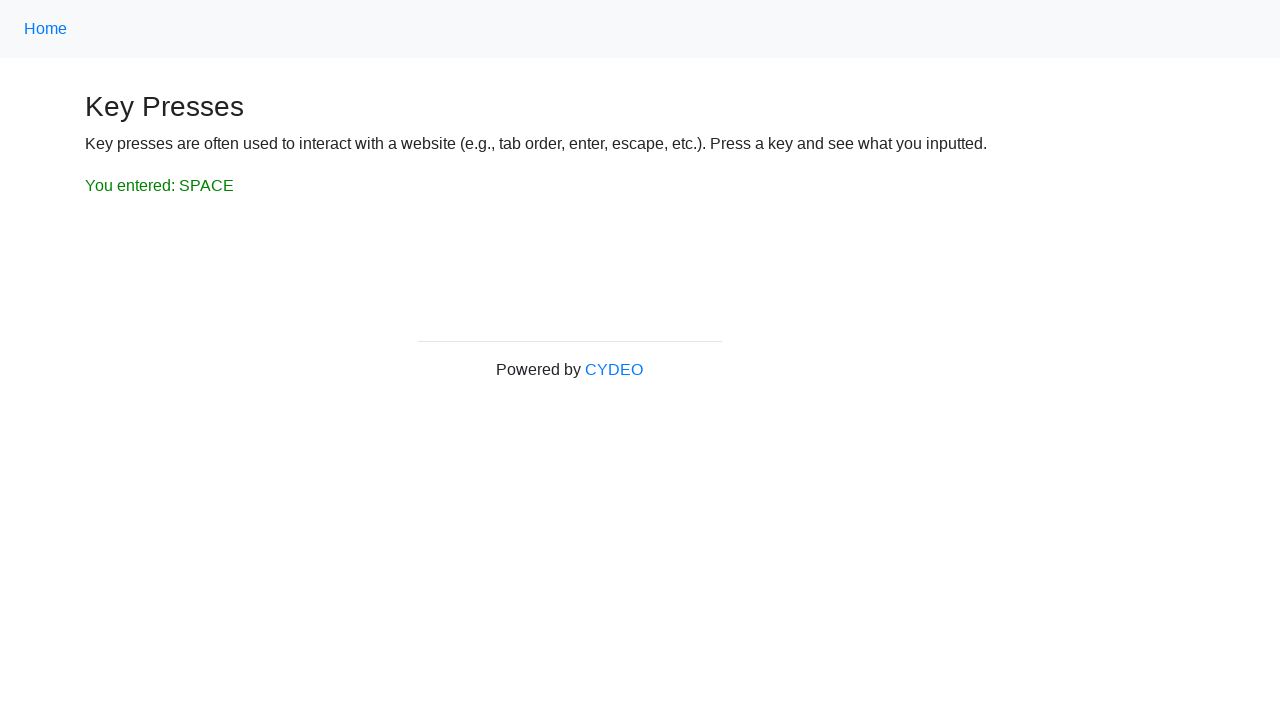

Verified SPACE key result displayed correctly
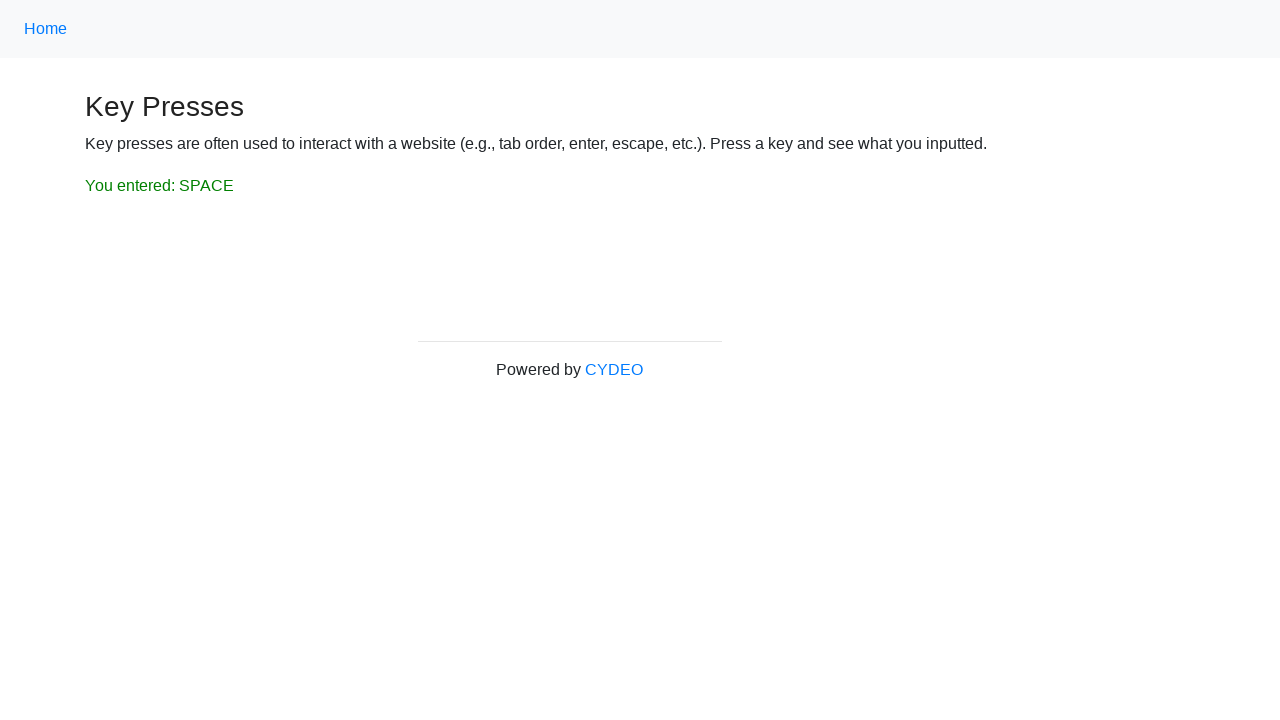

Pressed ESCAPE key
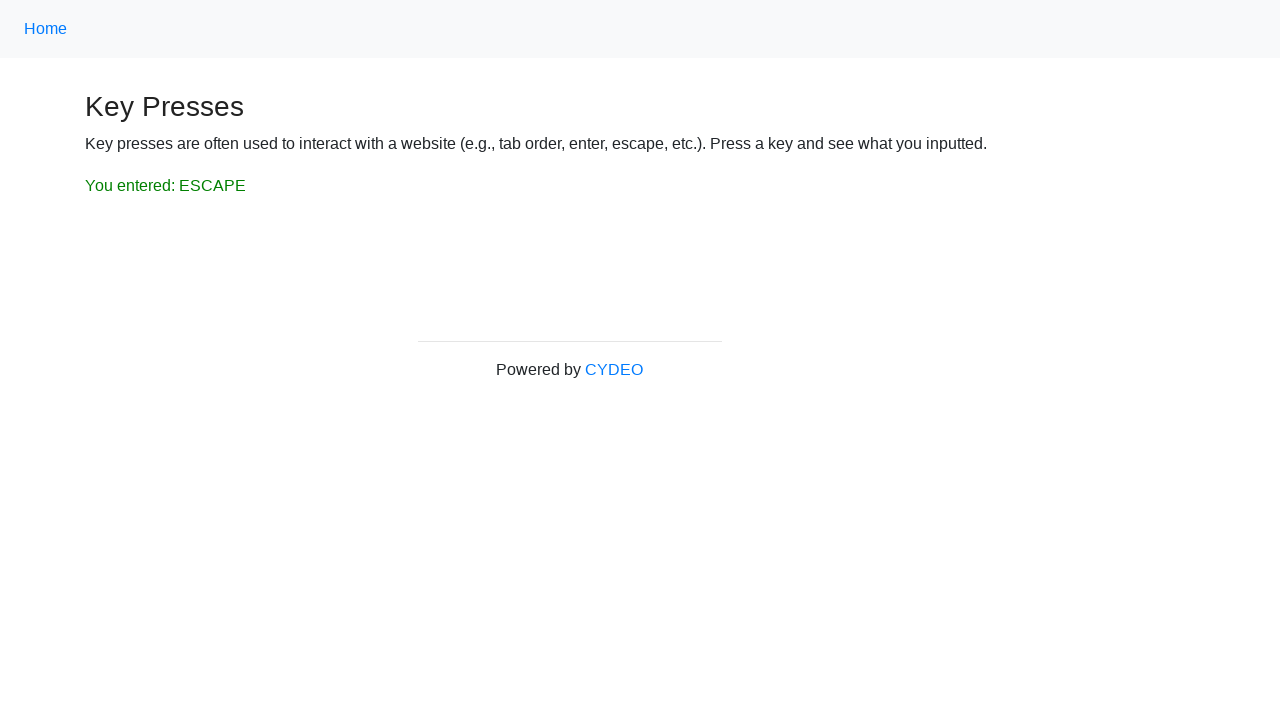

Verified ESCAPE key result displayed correctly
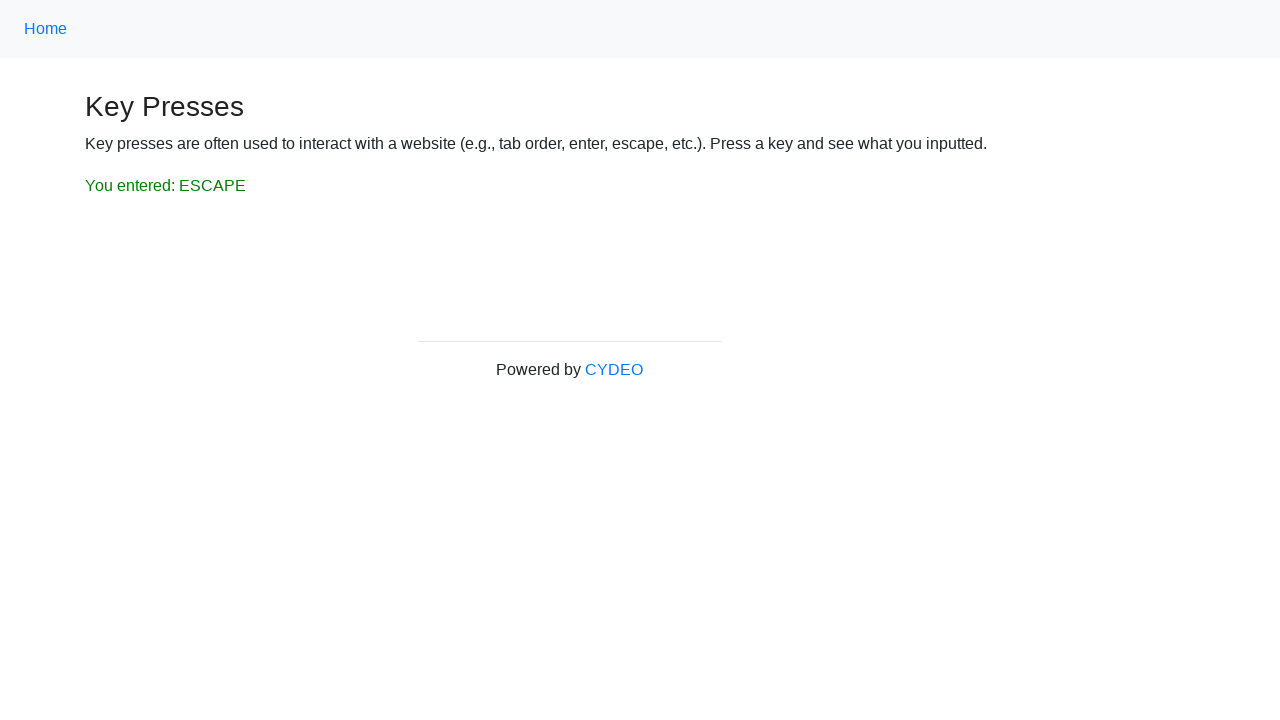

Pressed SHIFT key
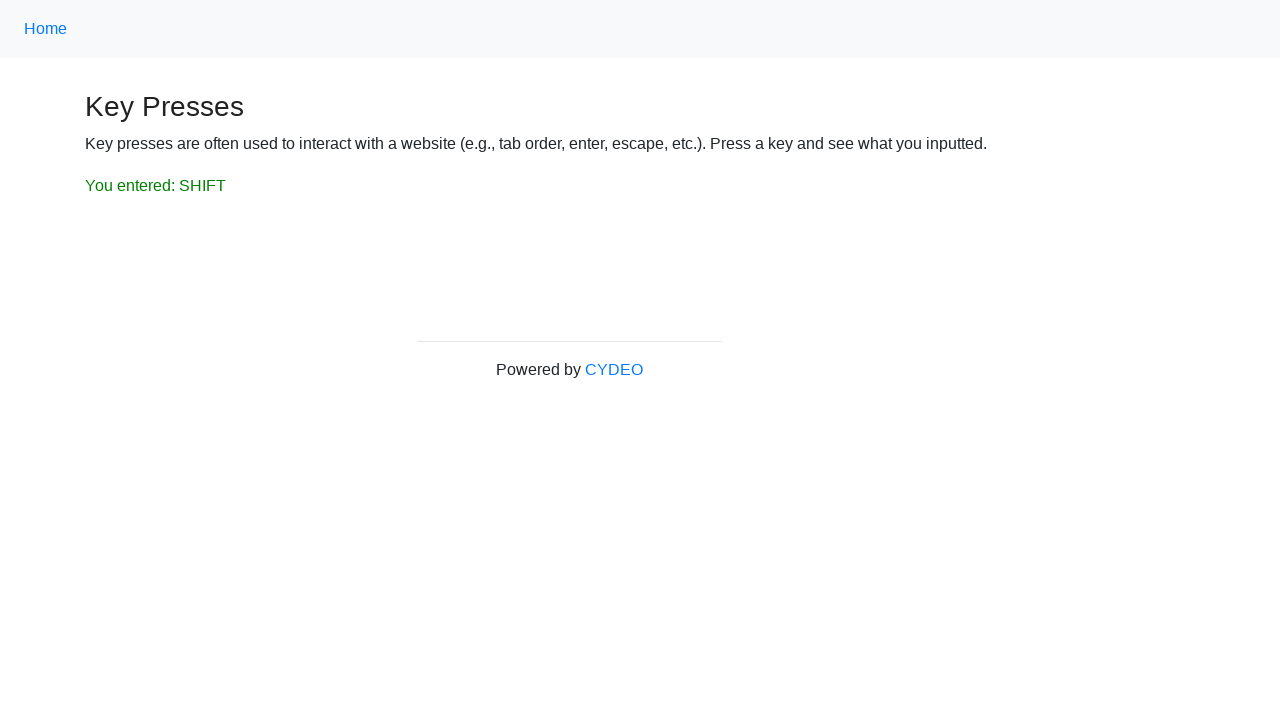

Verified SHIFT key result displayed correctly
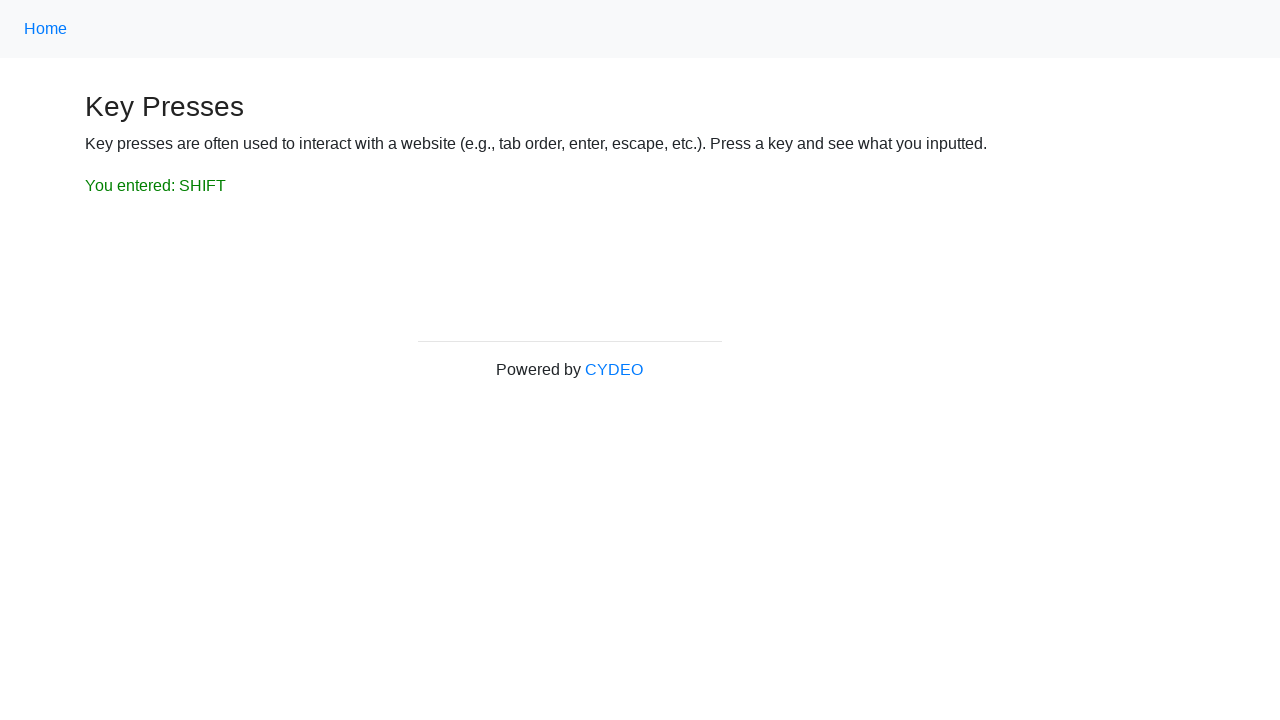

Pressed TAB key
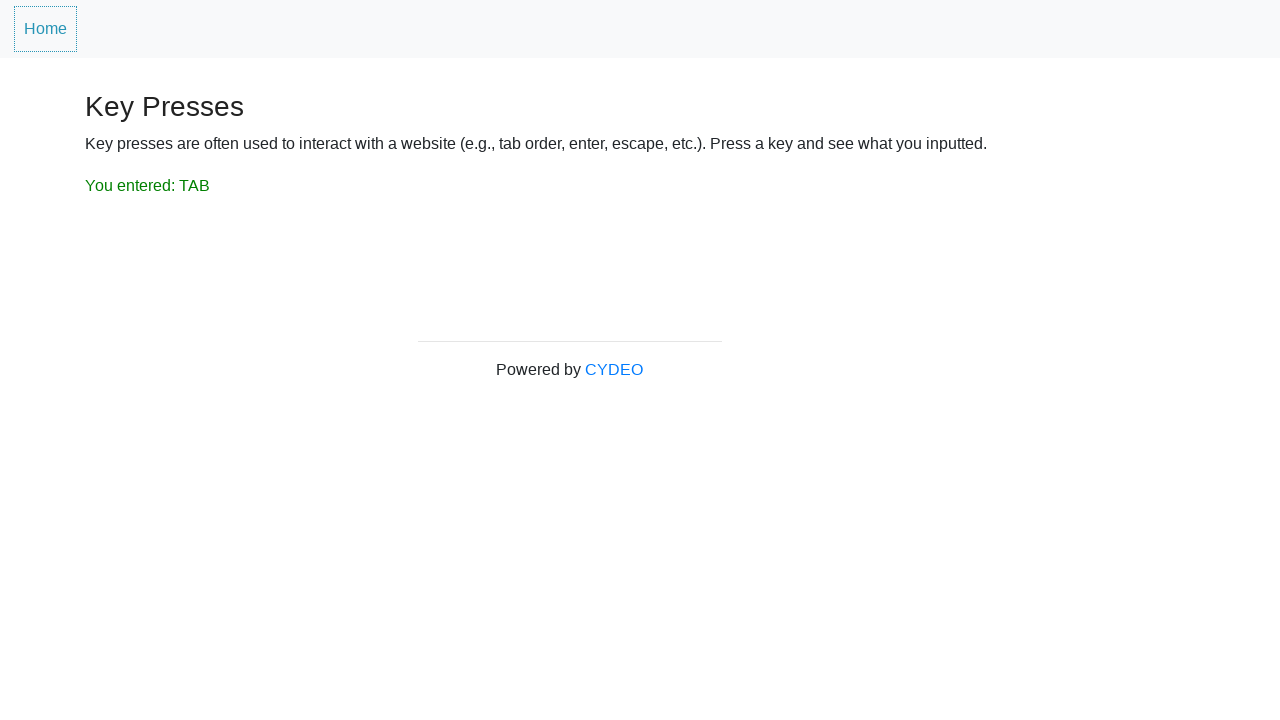

Verified TAB key result displayed correctly
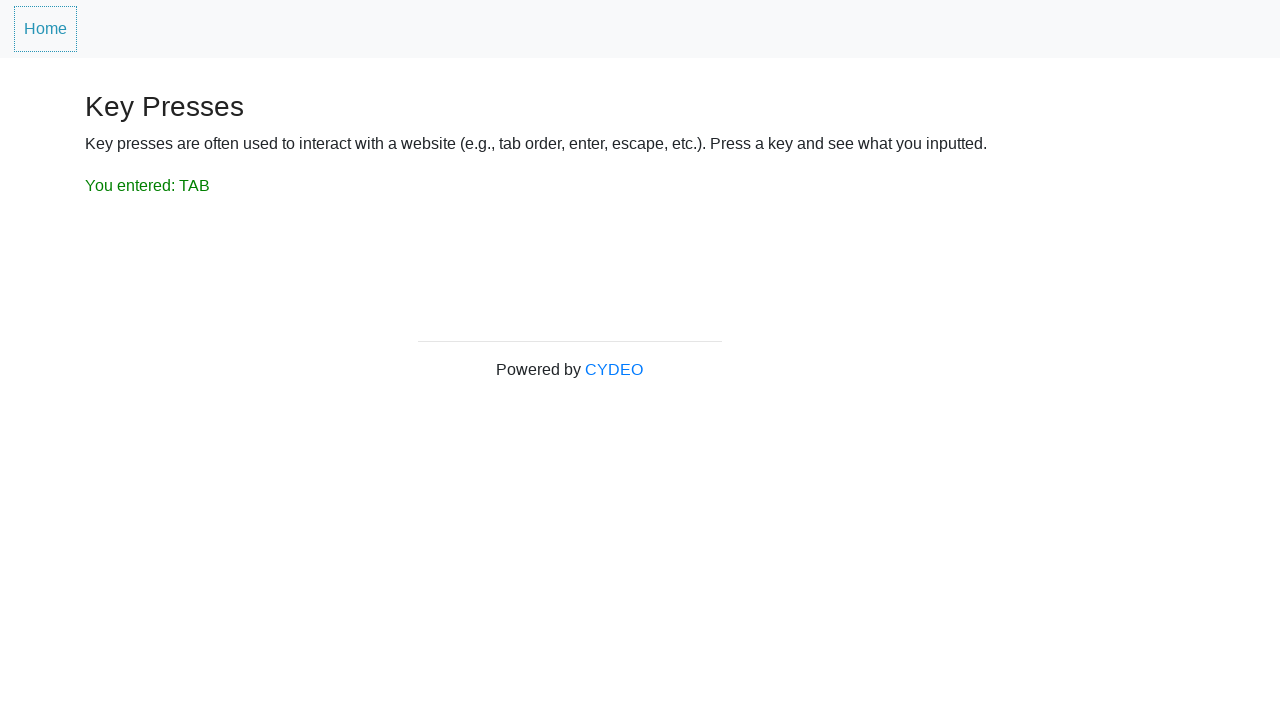

Pressed H key
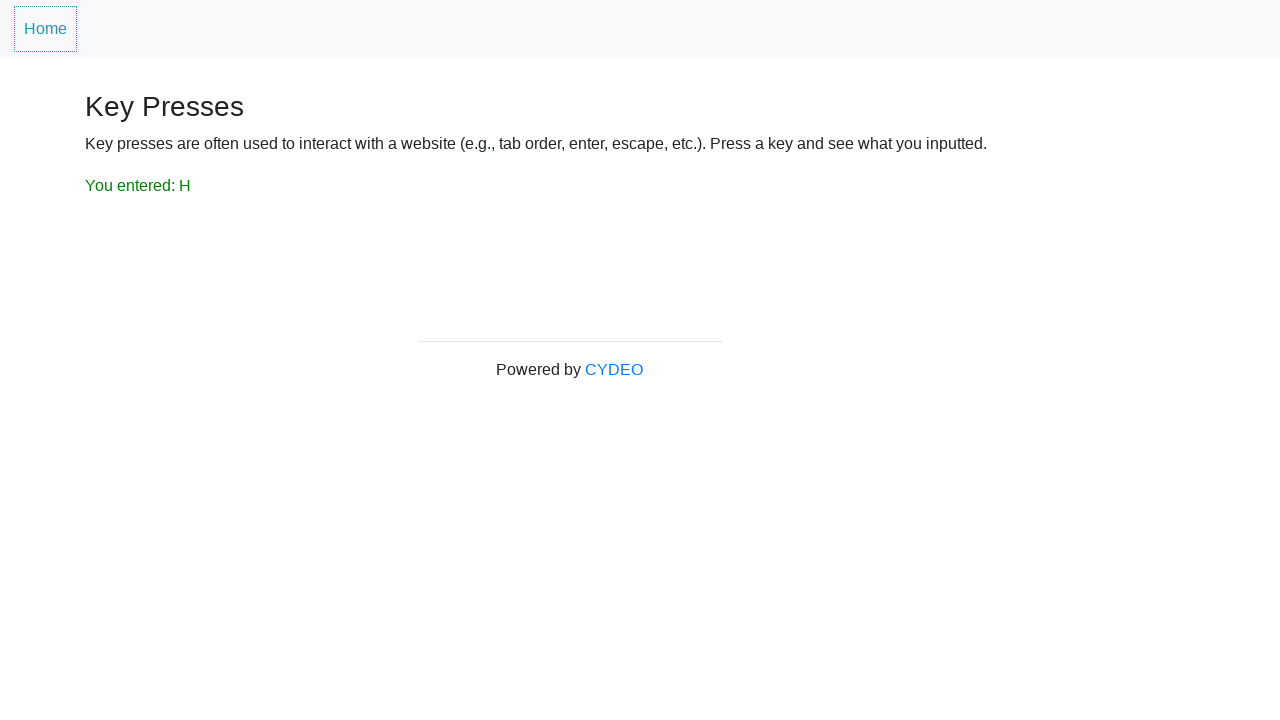

Verified H key result displayed correctly
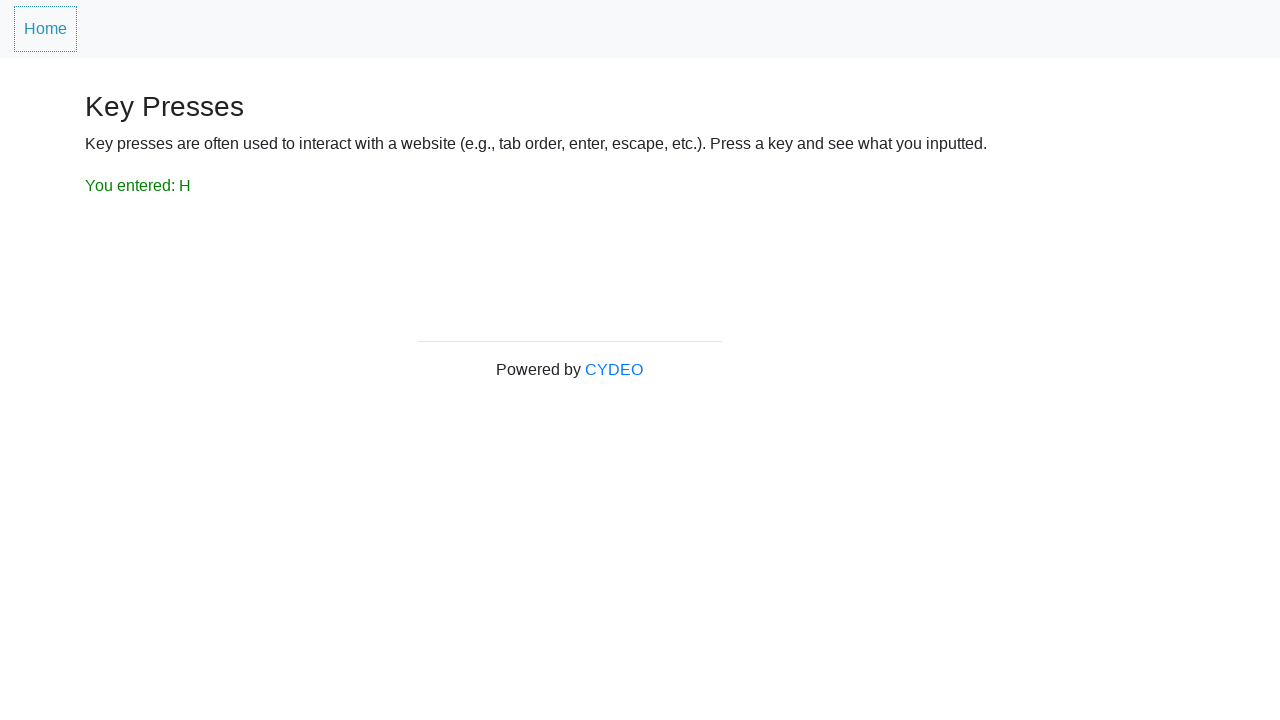

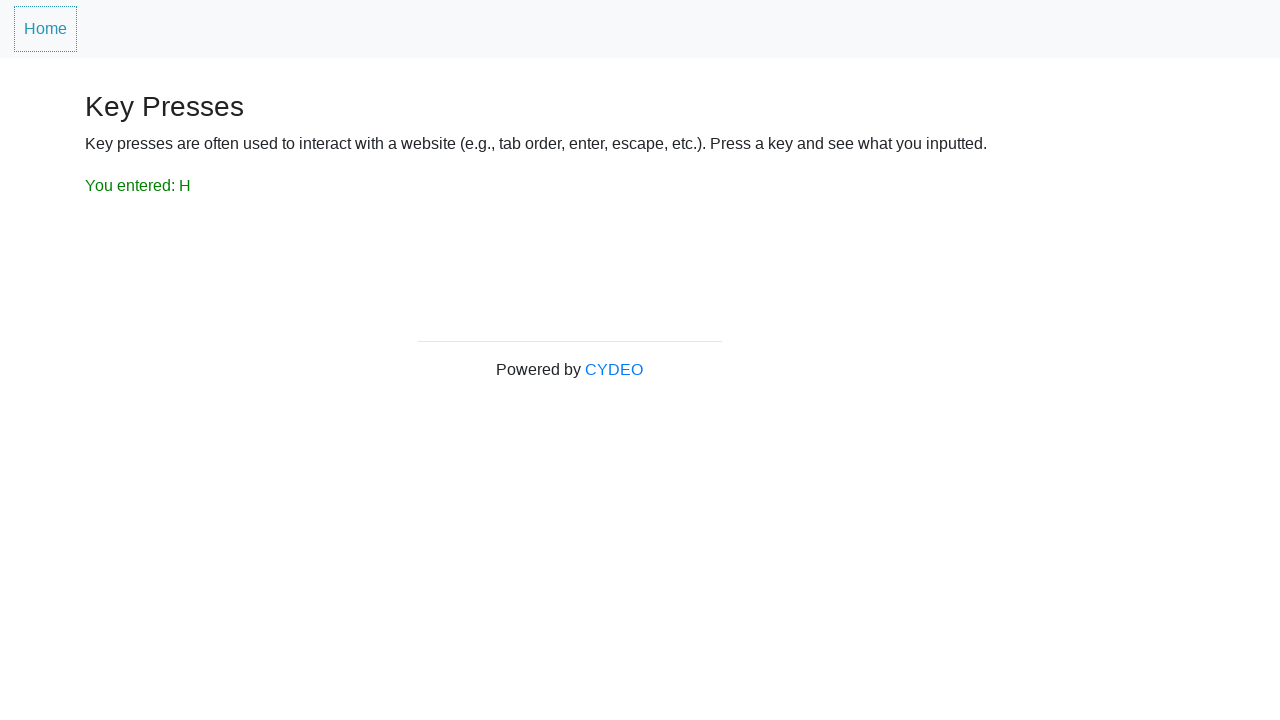